Tests filtering to display only active (non-completed) items

Starting URL: https://demo.playwright.dev/todomvc

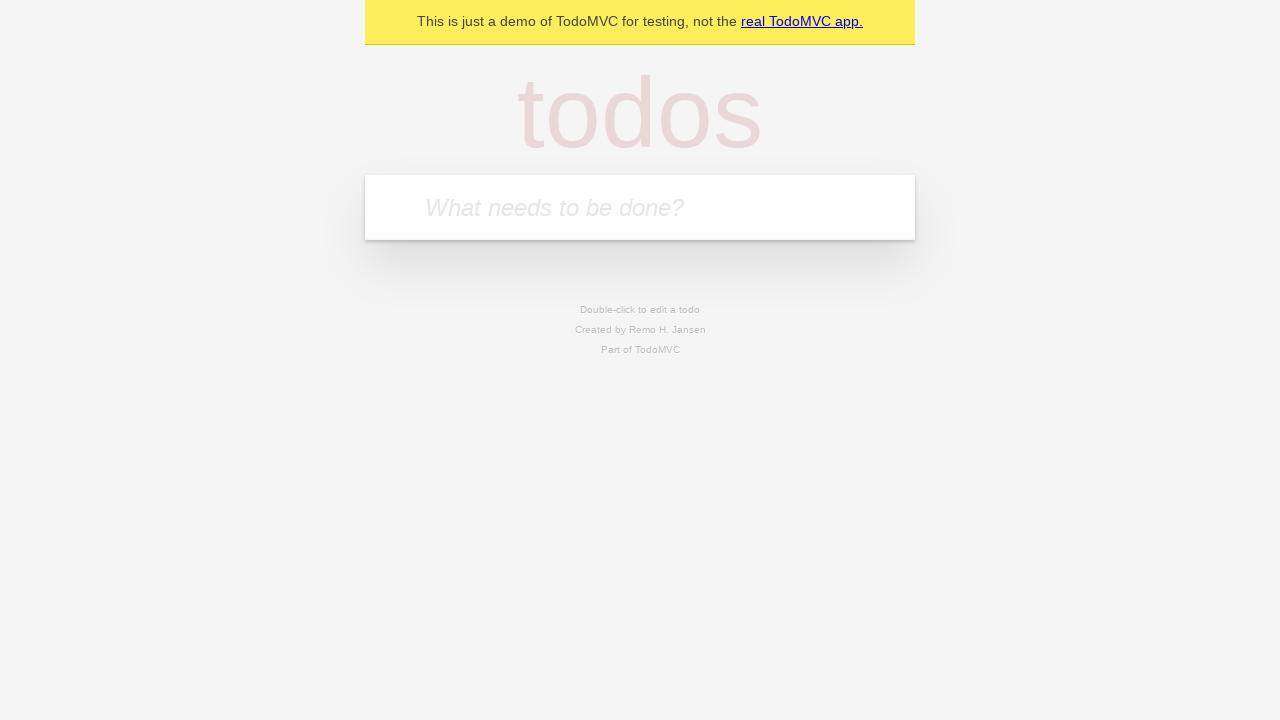

Filled todo input with 'buy some cheese' on internal:attr=[placeholder="What needs to be done?"i]
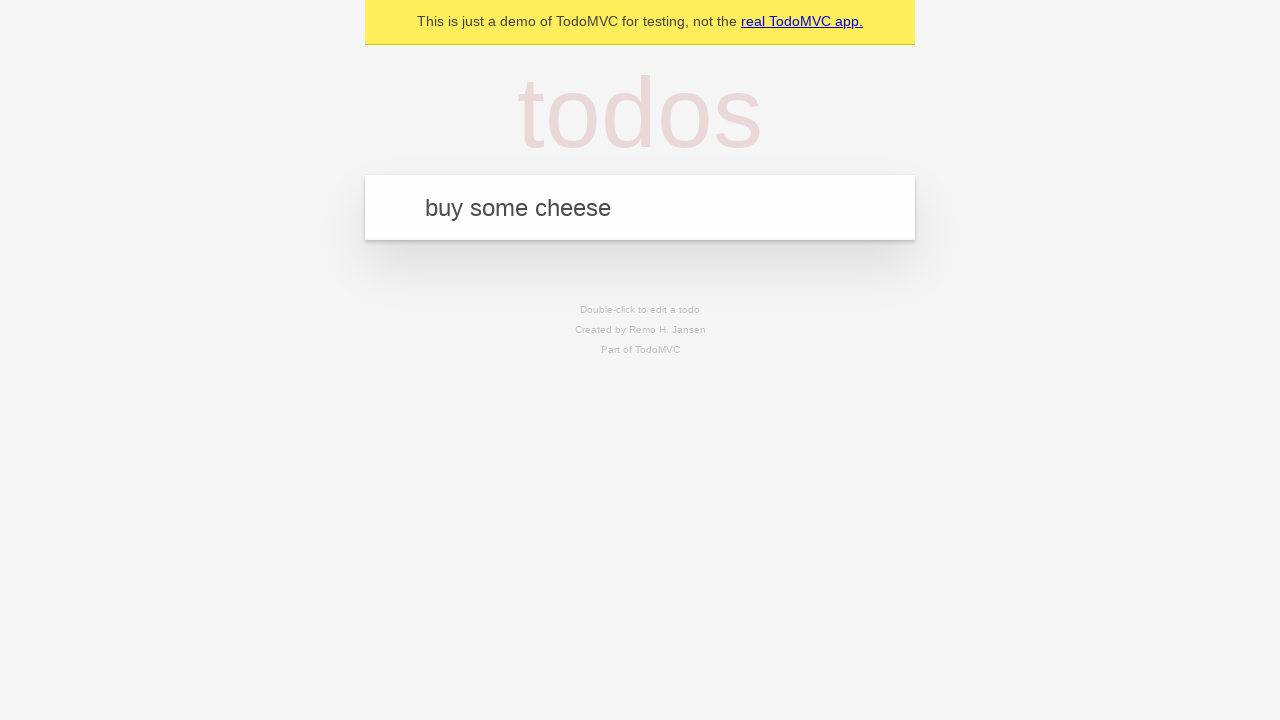

Pressed Enter to create first todo on internal:attr=[placeholder="What needs to be done?"i]
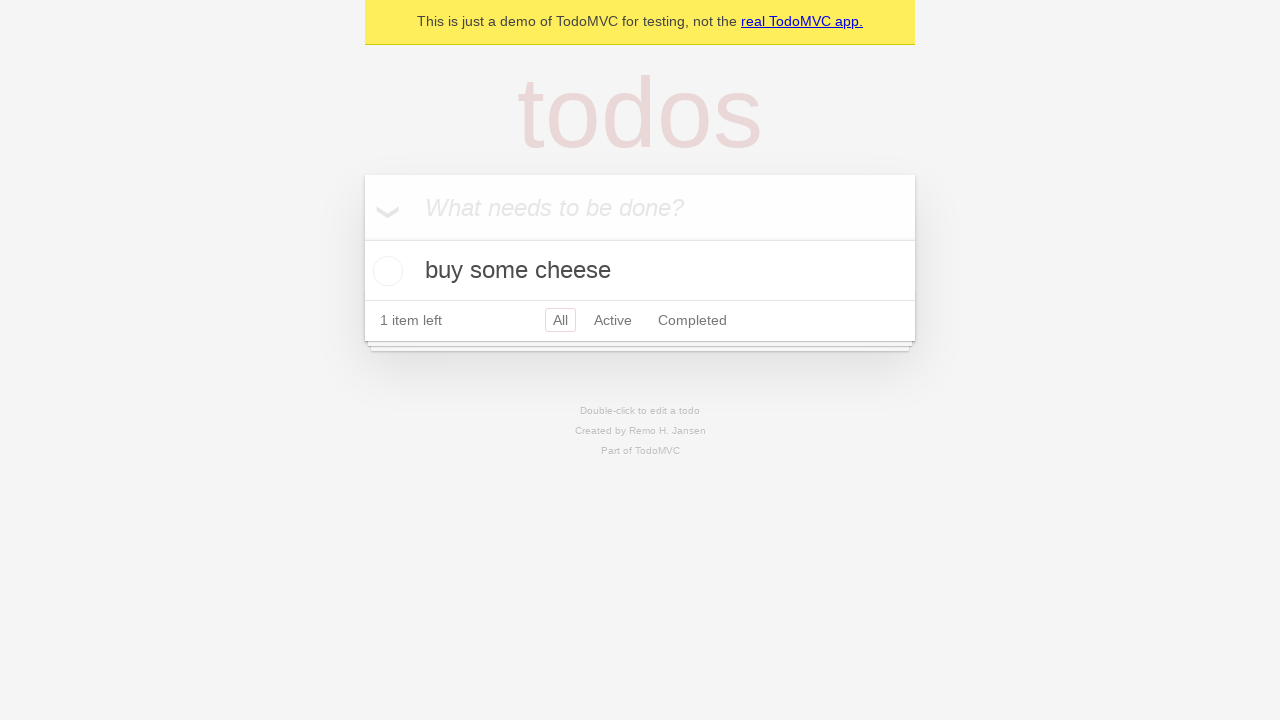

Filled todo input with 'feed the cat' on internal:attr=[placeholder="What needs to be done?"i]
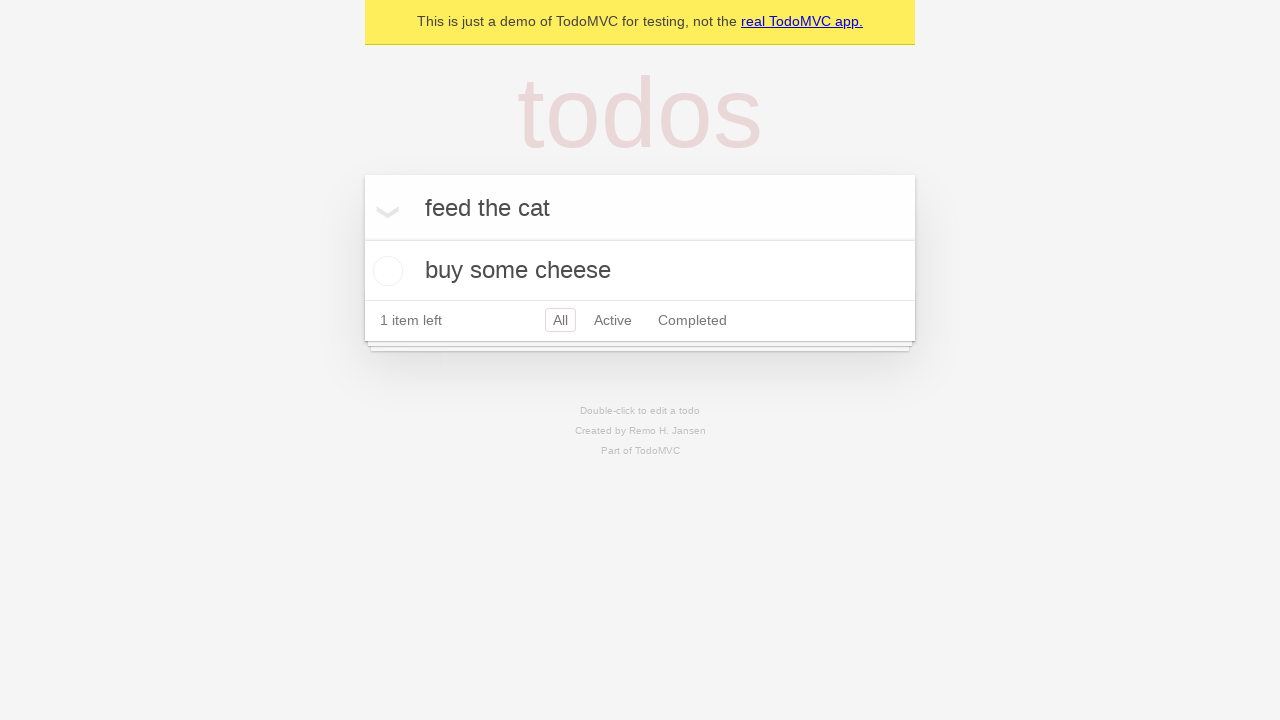

Pressed Enter to create second todo on internal:attr=[placeholder="What needs to be done?"i]
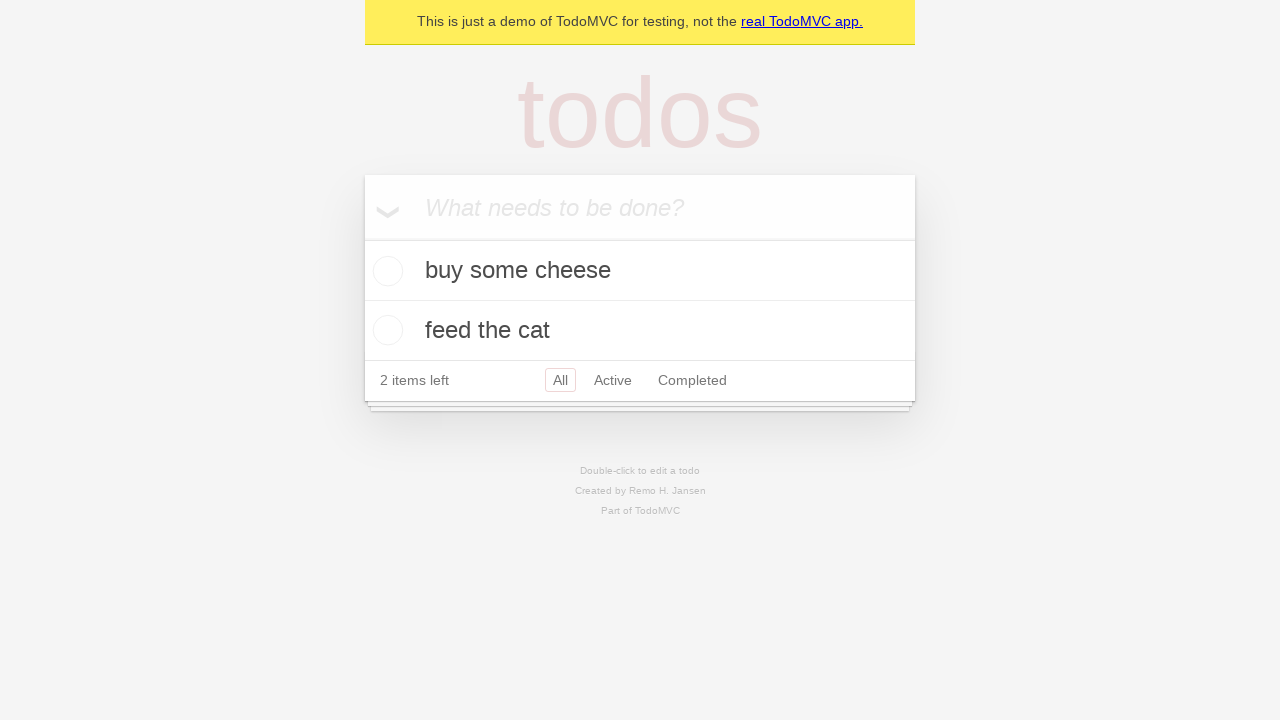

Filled todo input with 'book a doctors appointment' on internal:attr=[placeholder="What needs to be done?"i]
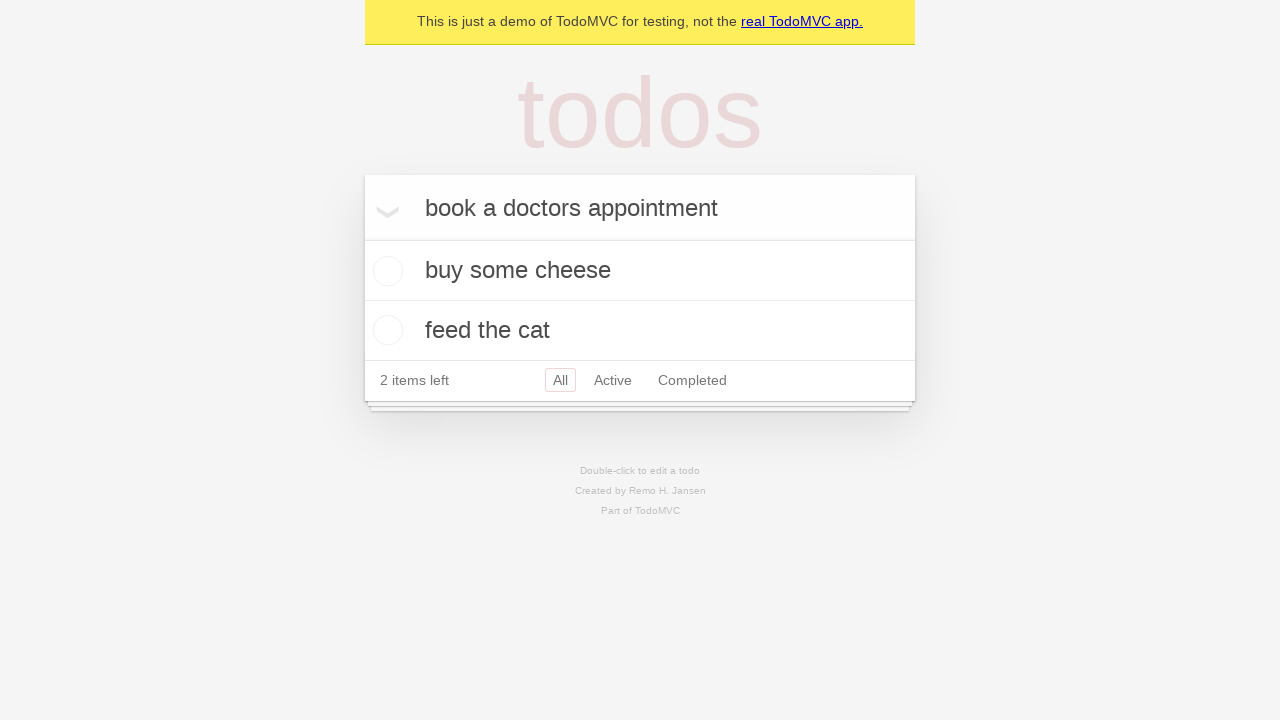

Pressed Enter to create third todo on internal:attr=[placeholder="What needs to be done?"i]
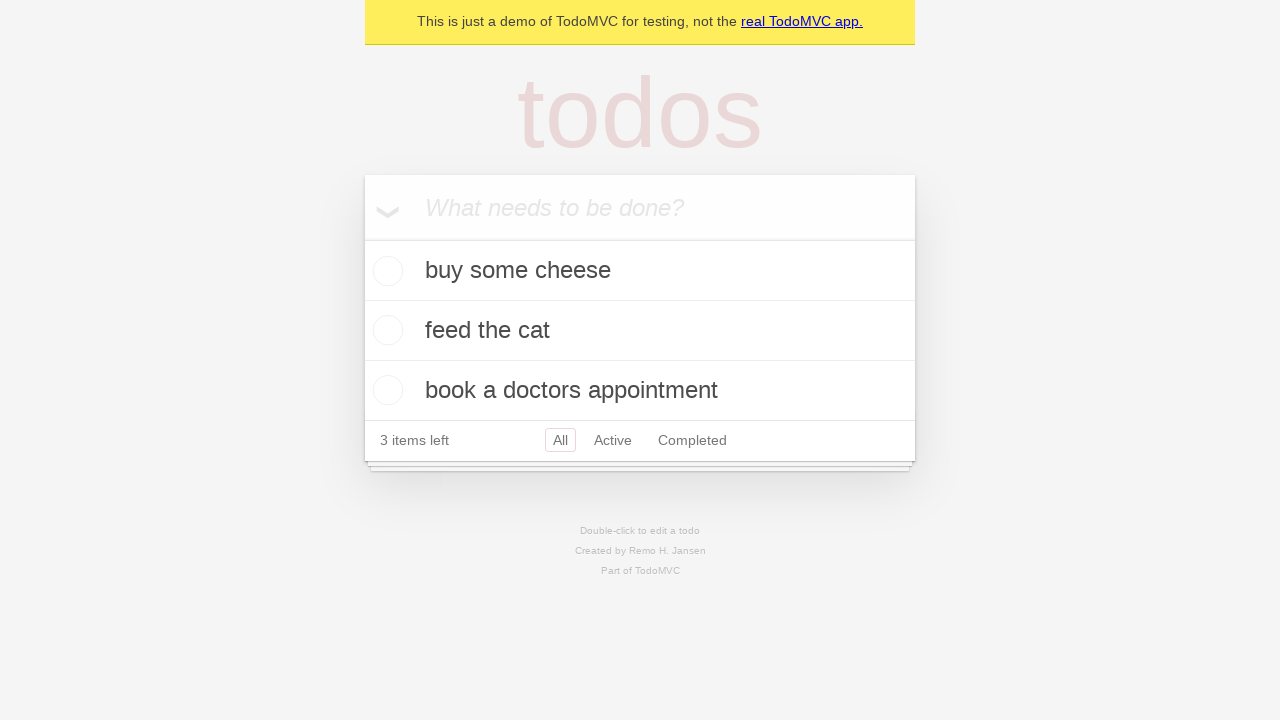

Checked the second todo item to mark it as completed at (385, 330) on internal:testid=[data-testid="todo-item"s] >> nth=1 >> internal:role=checkbox
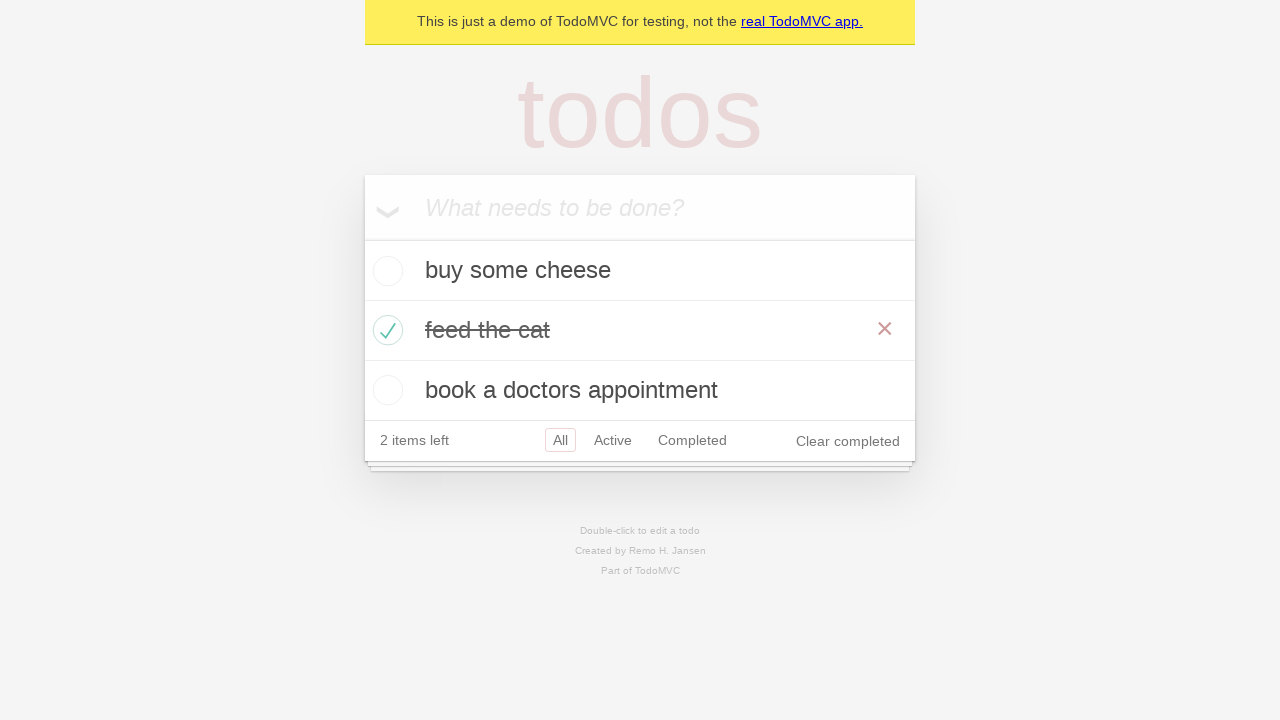

Clicked Active filter link at (613, 440) on internal:role=link[name="Active"i]
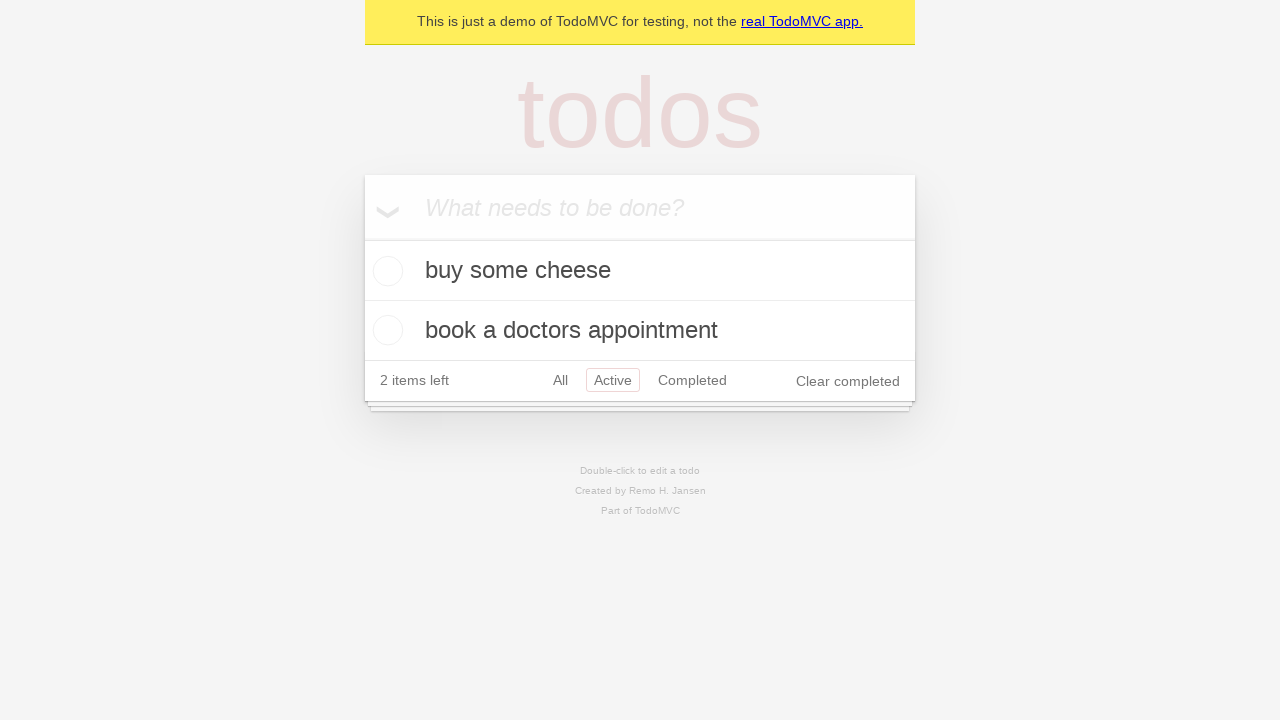

Verified that active items filter displays only 2 uncompleted todos
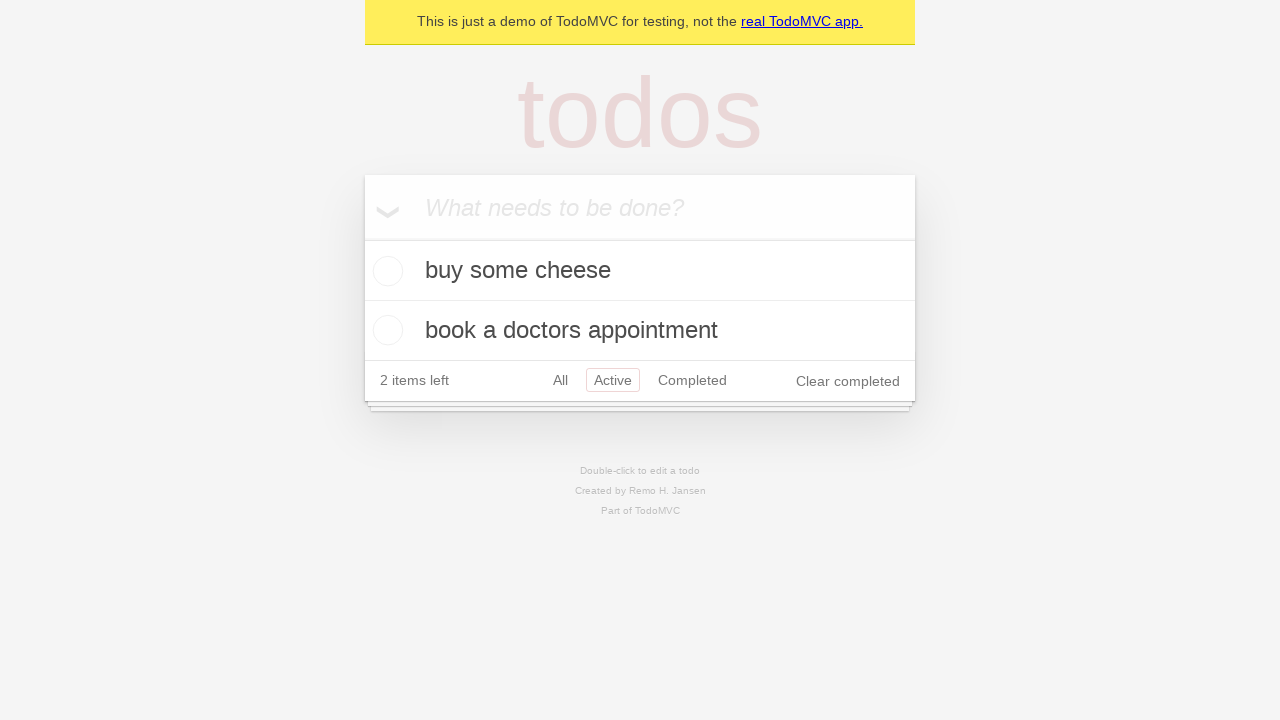

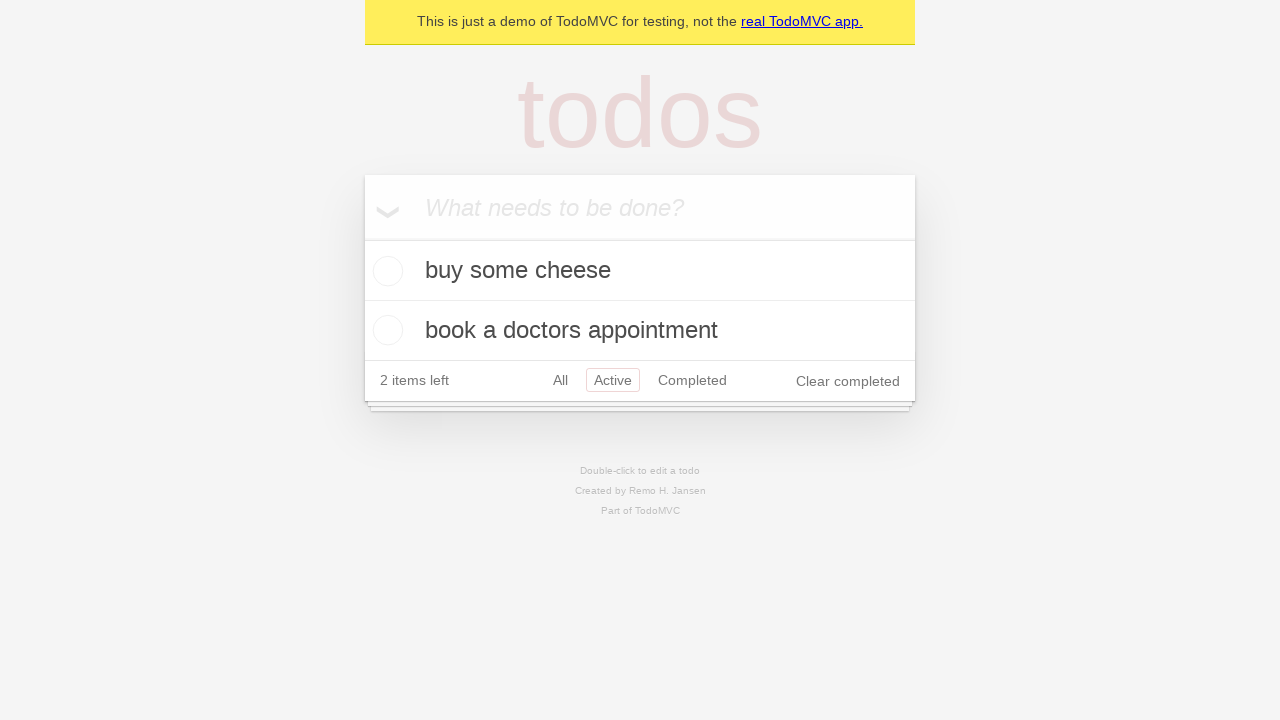